Tests drag and drop functionality on the jQuery UI demo page by dragging a draggable element onto a droppable target within an iframe.

Starting URL: https://jqueryui.com/droppable/

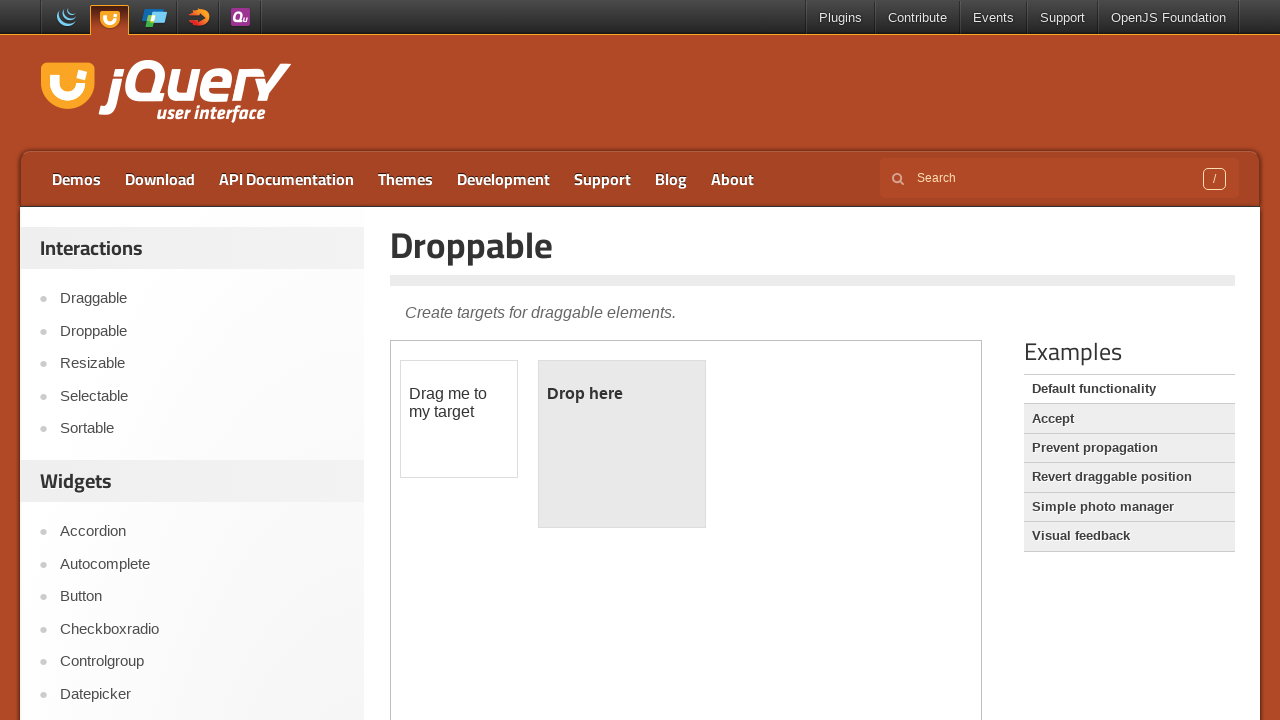

Located the iframe containing the drag and drop demo
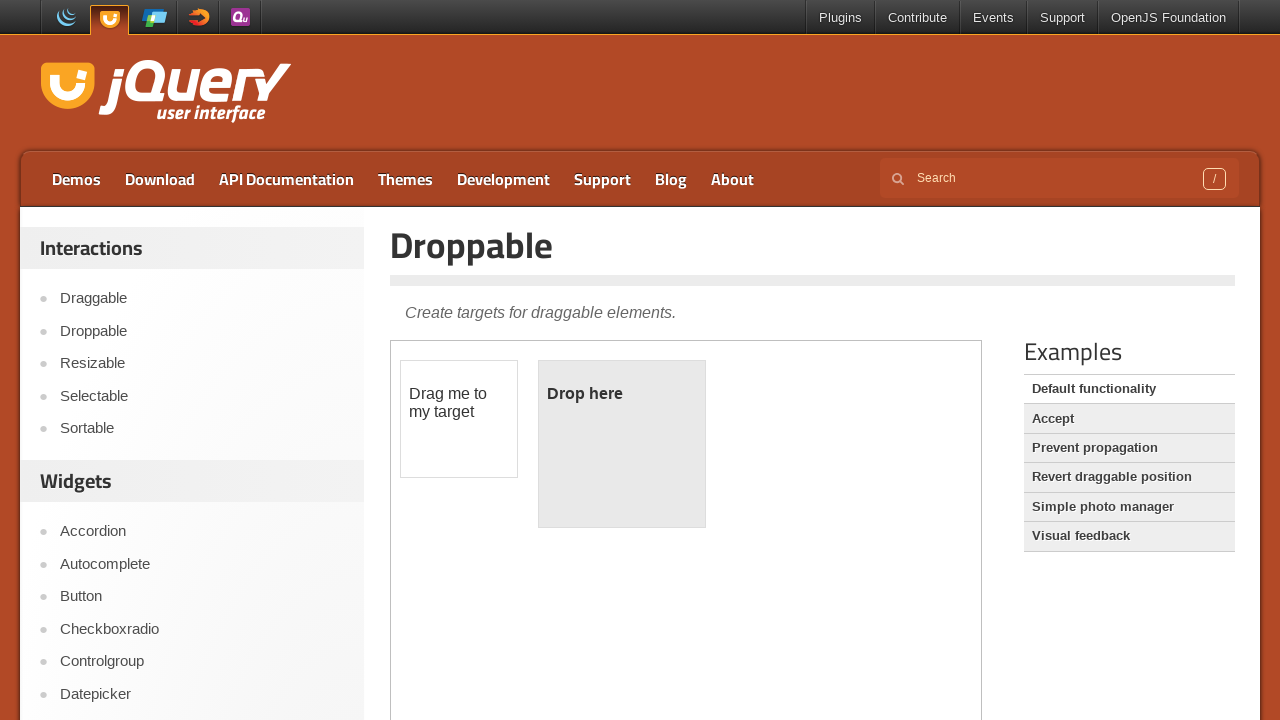

Located the draggable element within the iframe
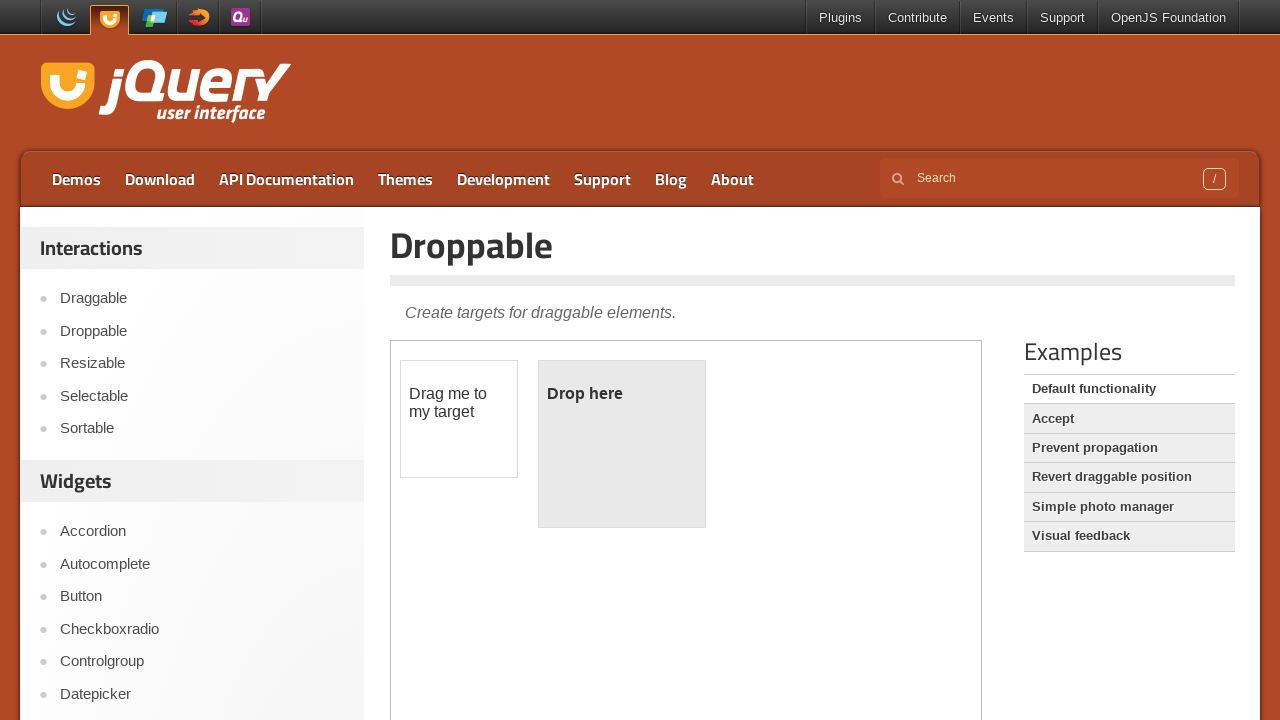

Located the droppable target element within the iframe
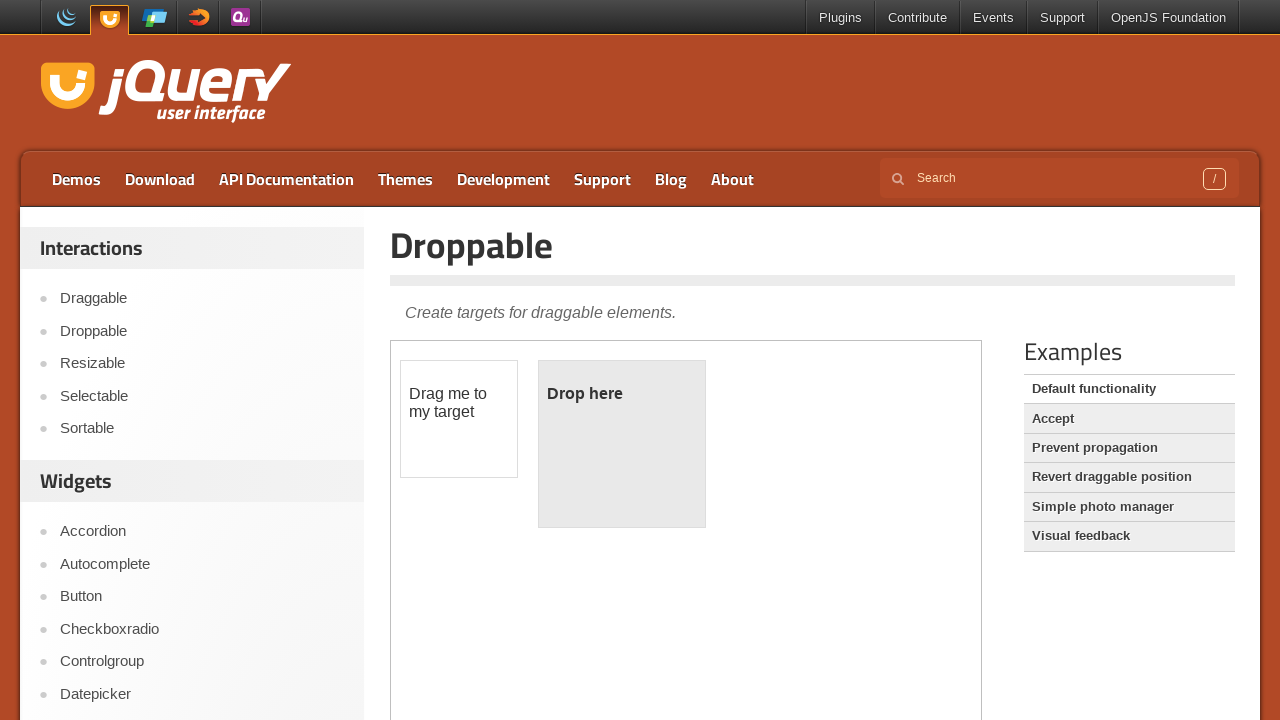

Dragged the draggable element onto the droppable target at (622, 444)
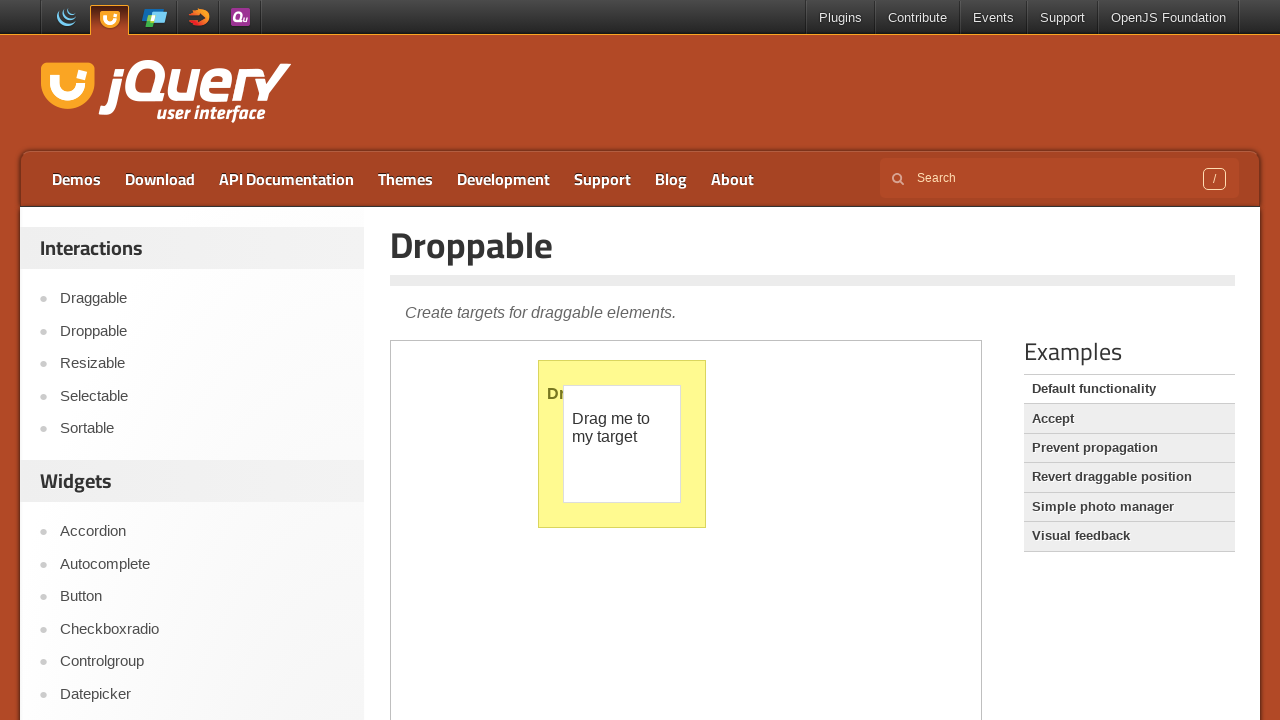

Verified that the drop was successful - droppable element now shows 'Dropped!' text
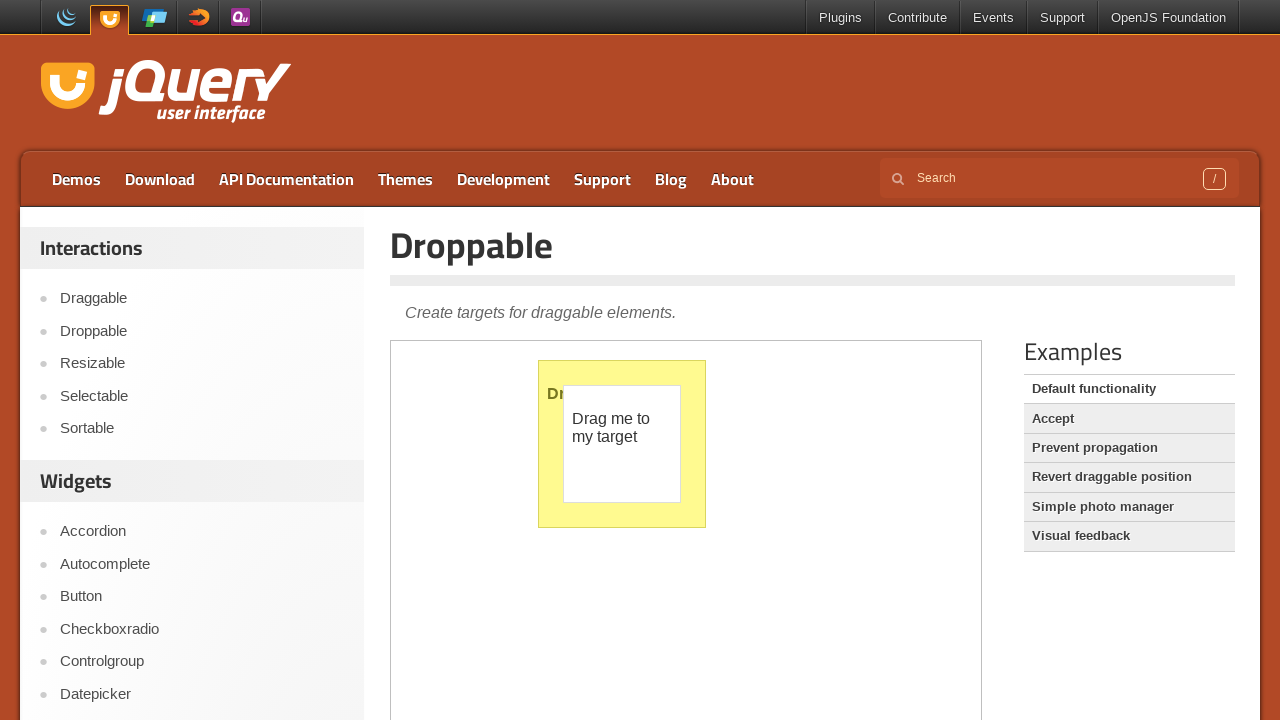

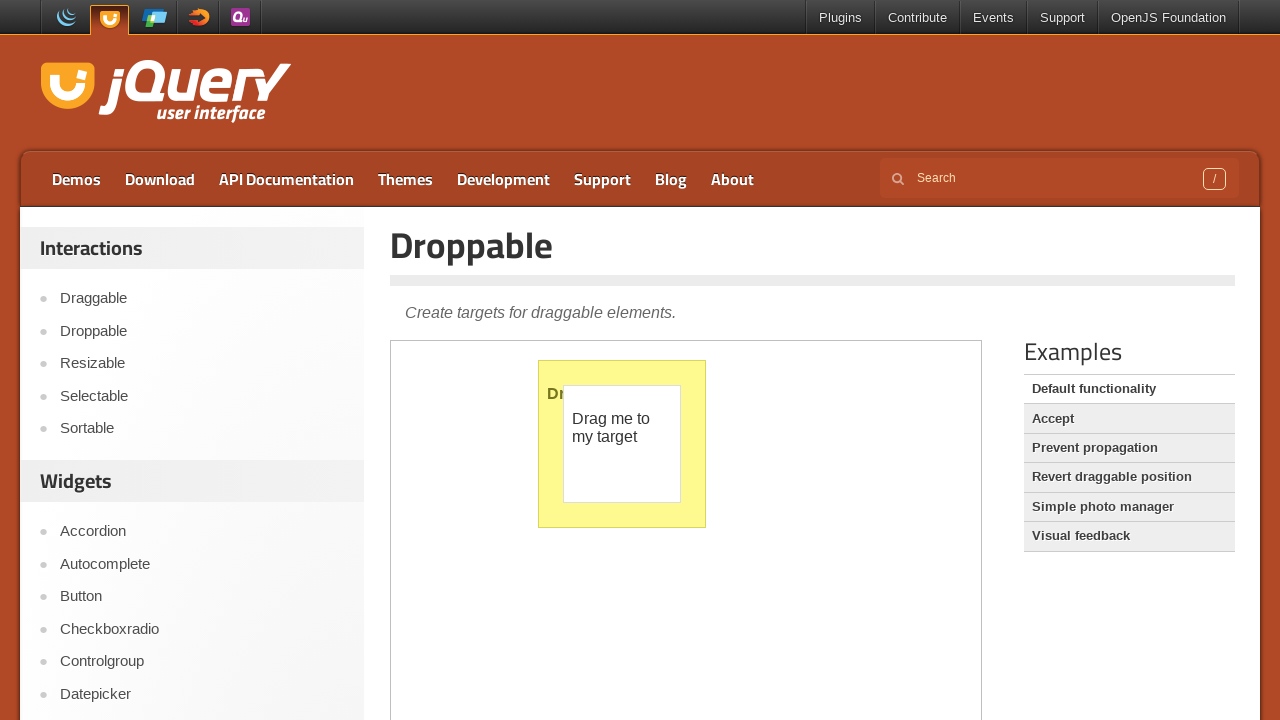